Tests clicking the News link after scrolling down the page

Starting URL: https://the-internet.herokuapp.com/floating_menu

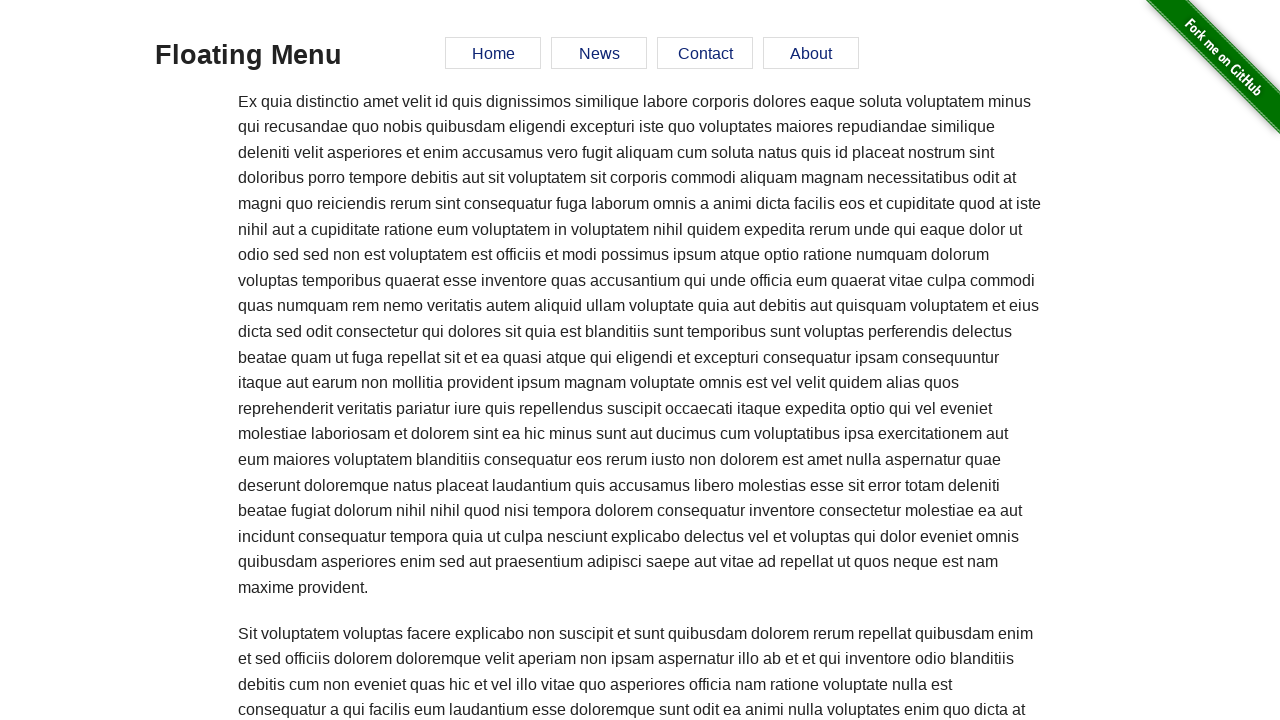

Scrolled down the page by 600 pixels
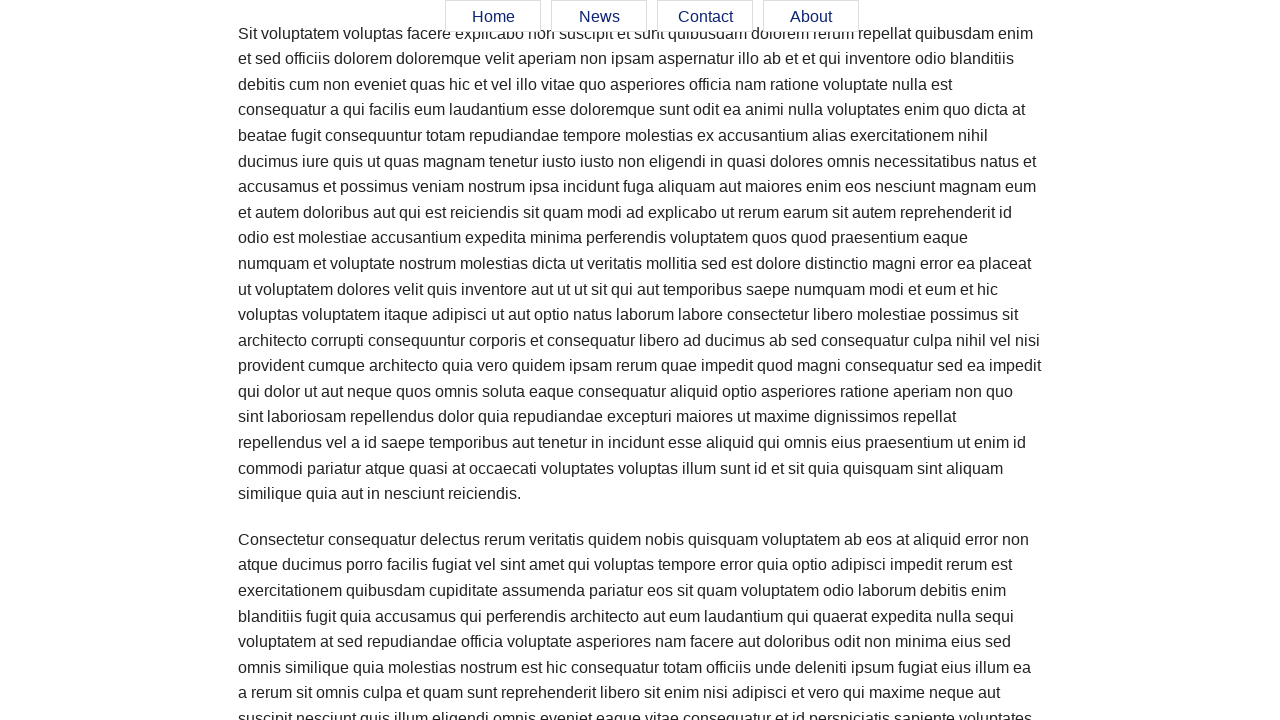

Clicked the News link in the floating menu at (599, 17) on #menu a[href='#news']
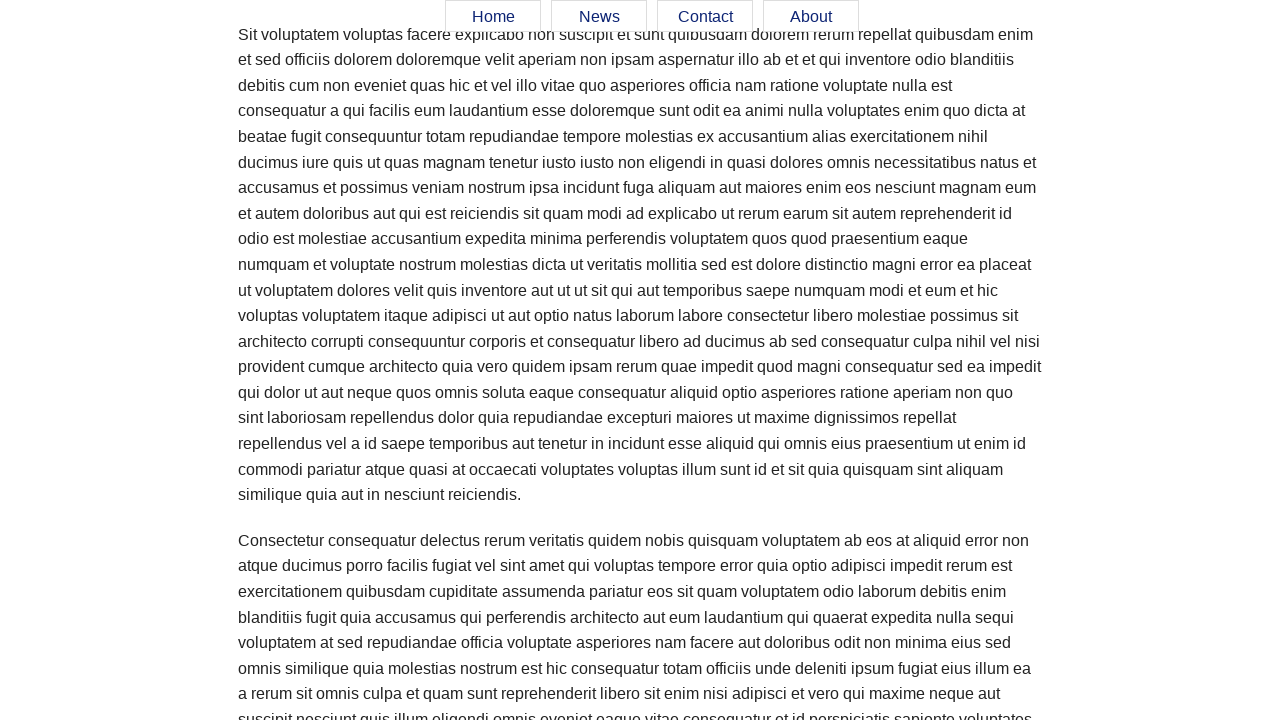

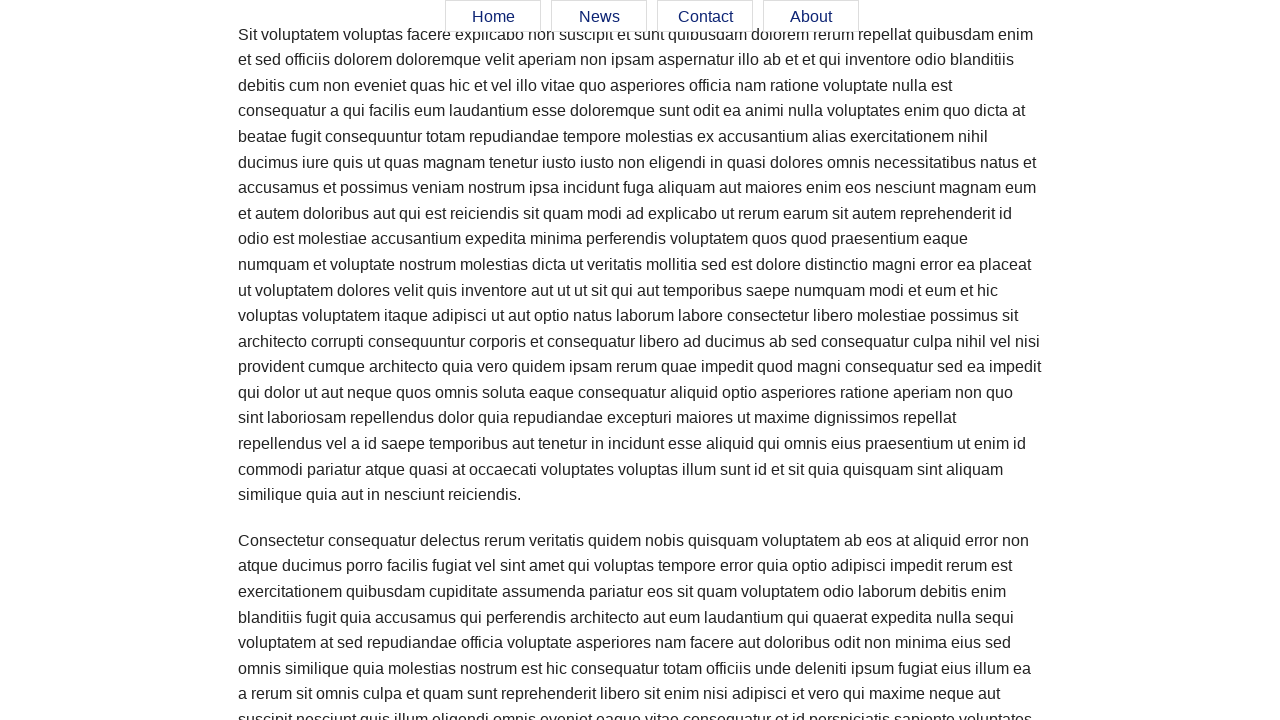